Tests window handle functionality by verifying text and title on the initial page, clicking a link to open a new window, switching to the new window, and verifying its title.

Starting URL: https://the-internet.herokuapp.com/windows

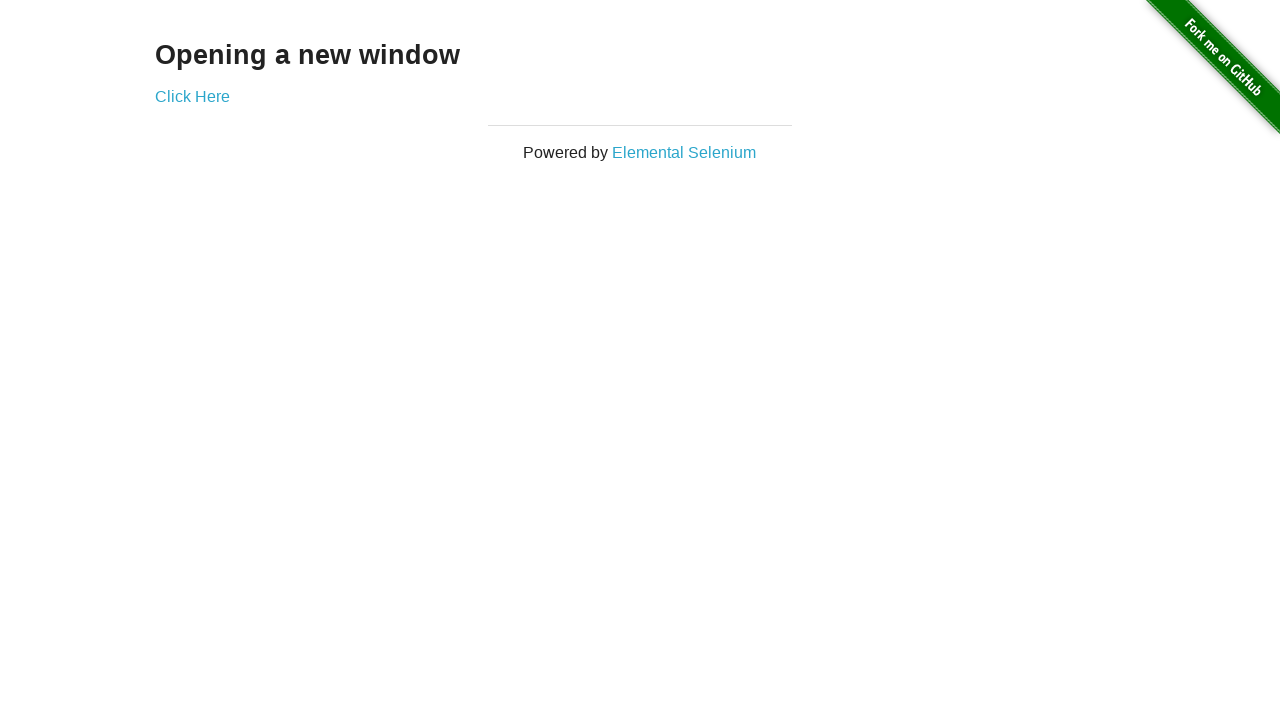

Located text element 'Opening a new window'
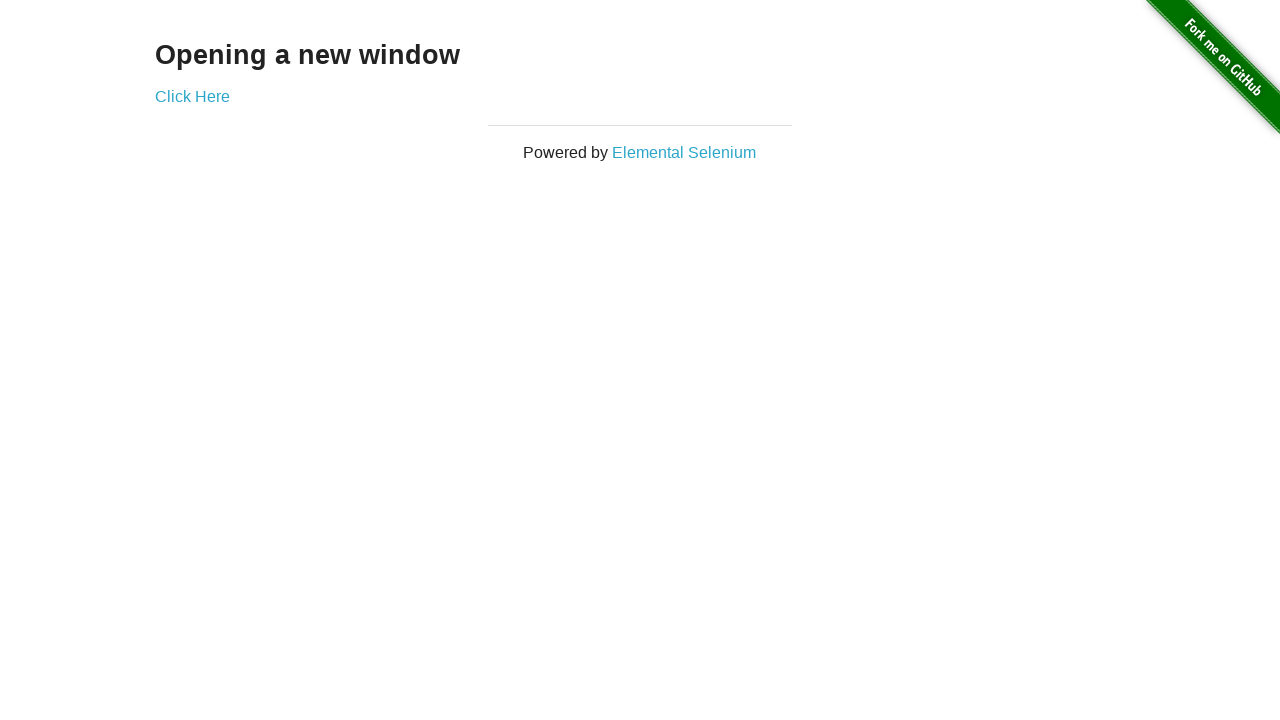

Verified text content is 'Opening a new window'
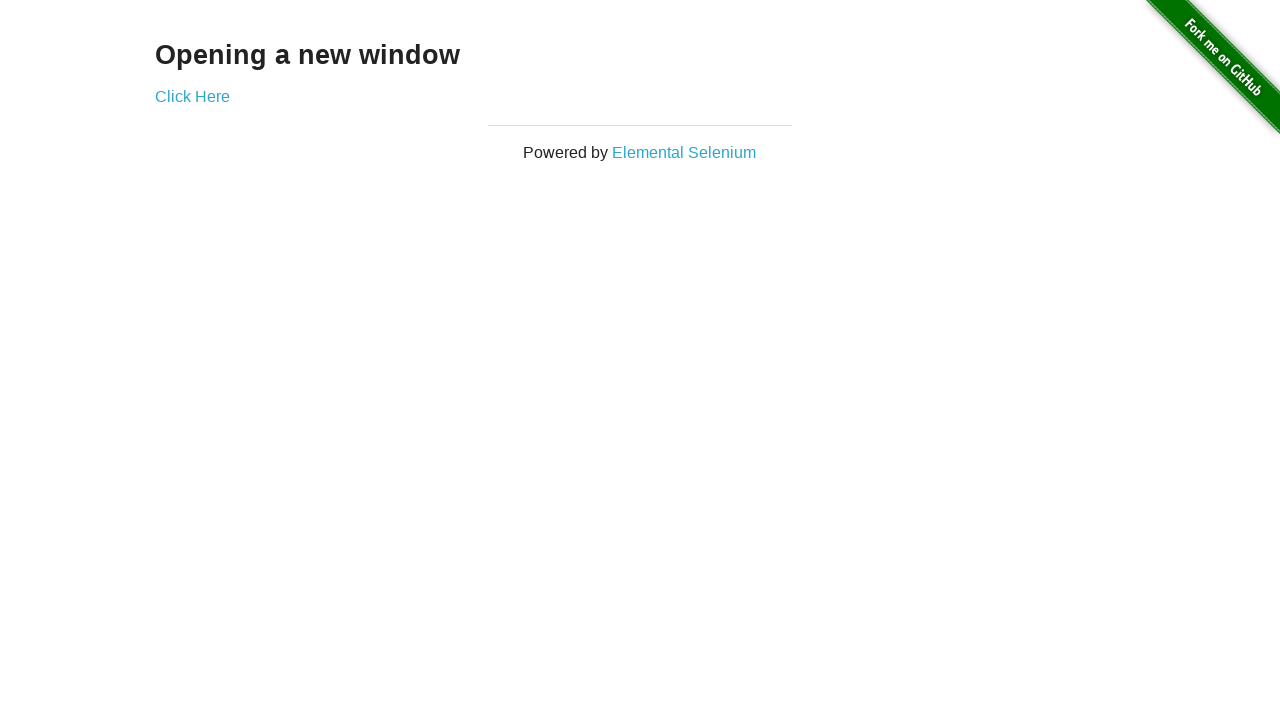

Verified initial page title is 'The Internet'
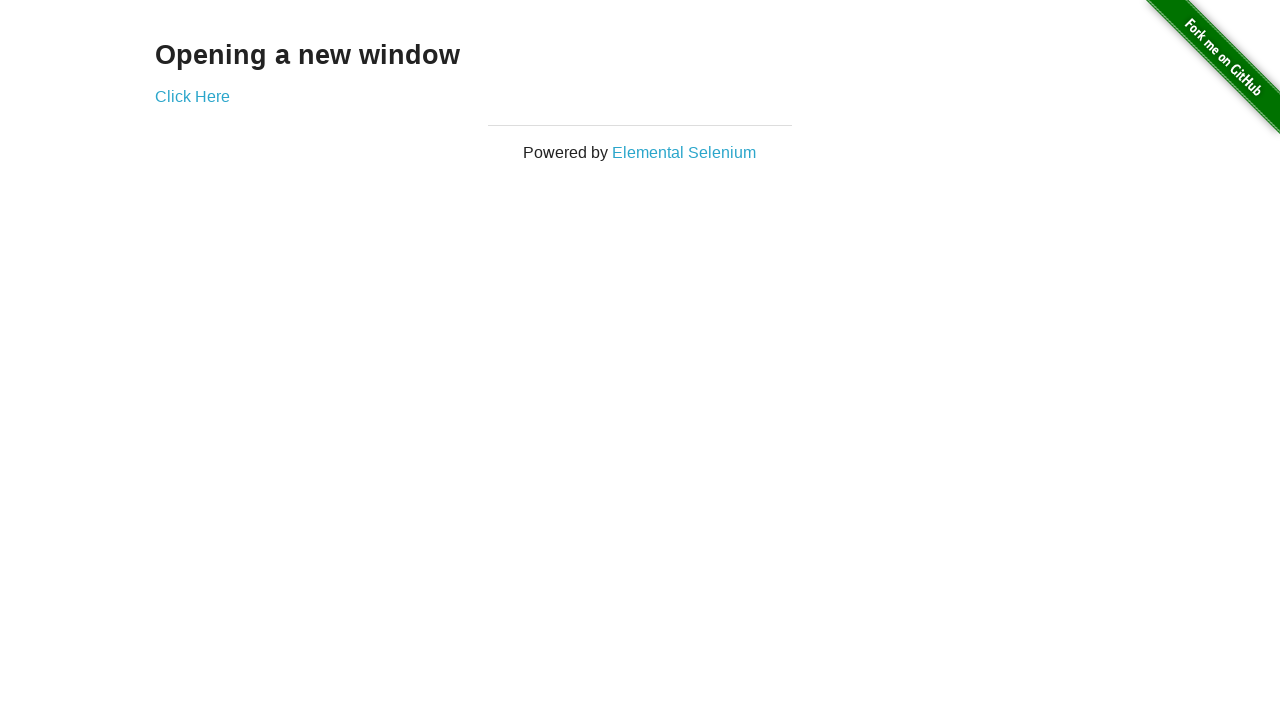

Clicked 'Click Here' link to open new window at (192, 96) on text=Click Here
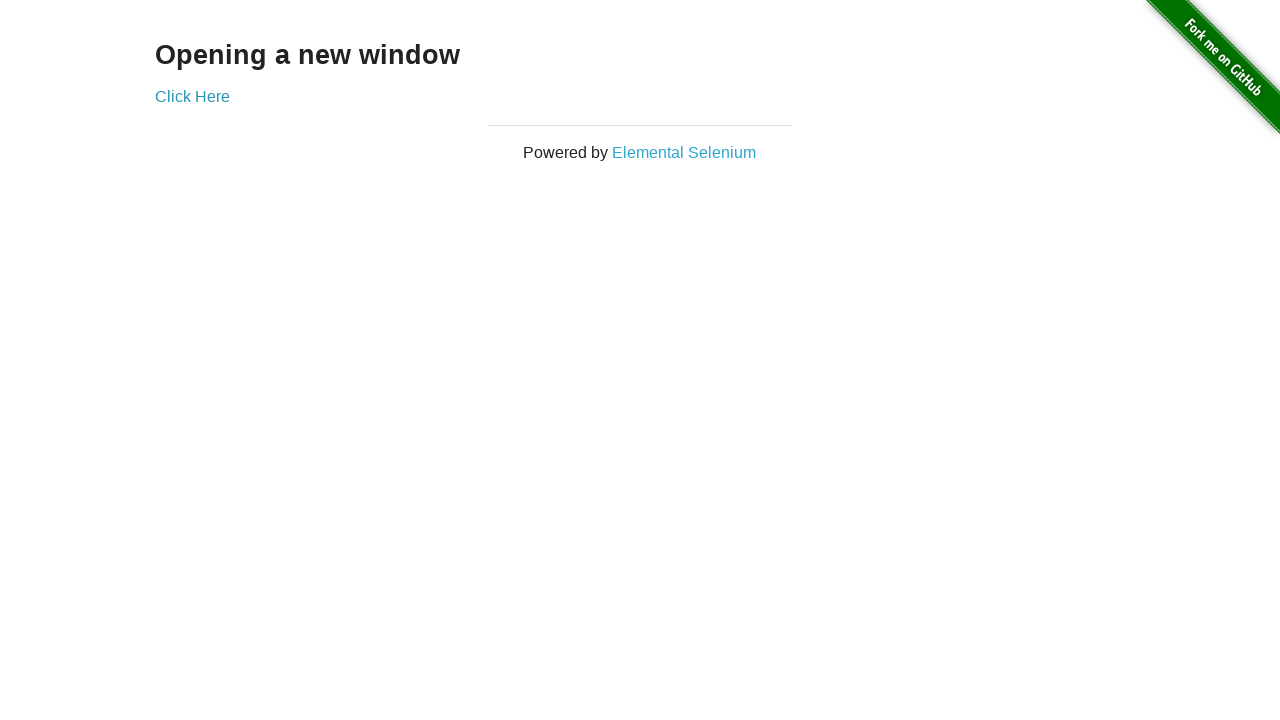

Captured new window handle
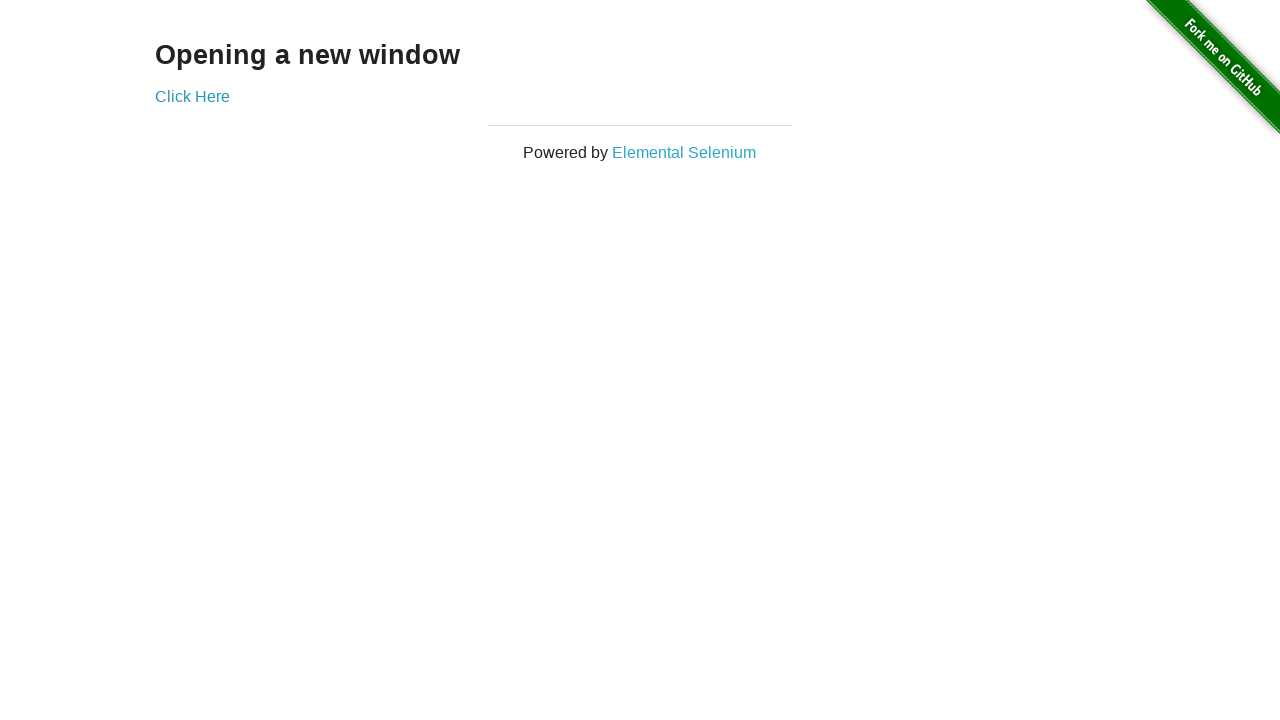

New window loaded successfully
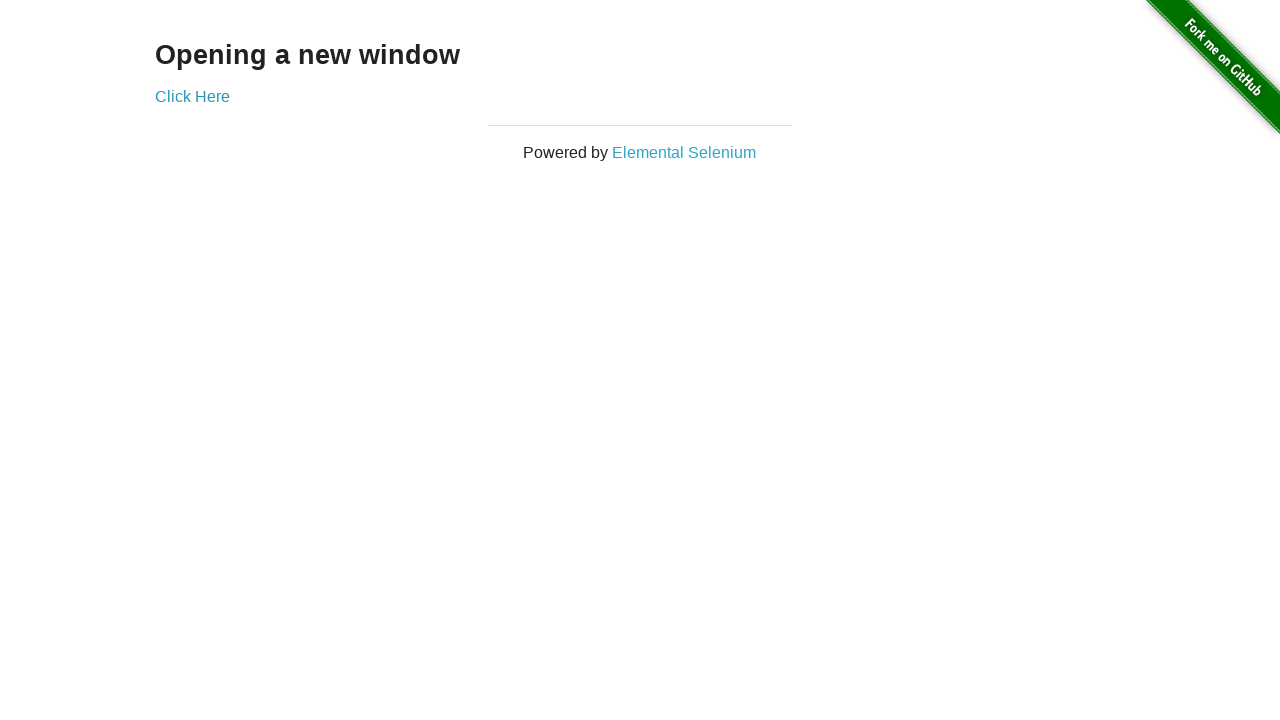

Verified new window title is 'New Window'
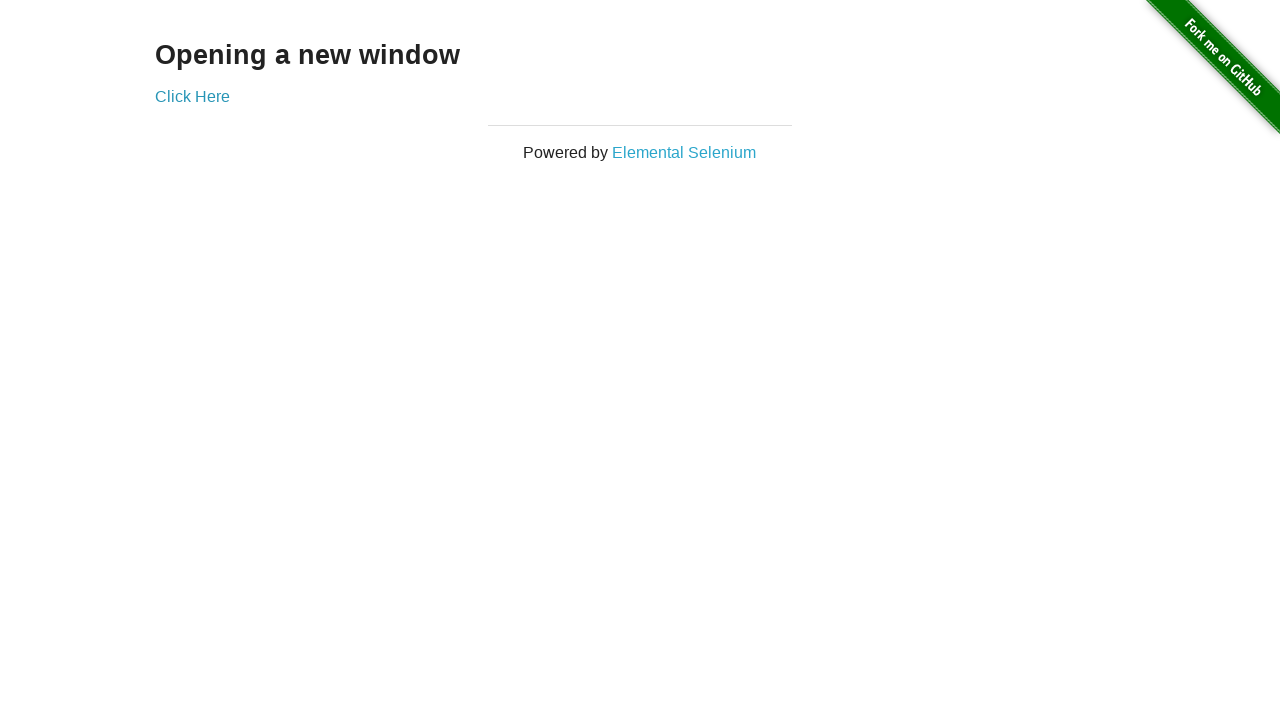

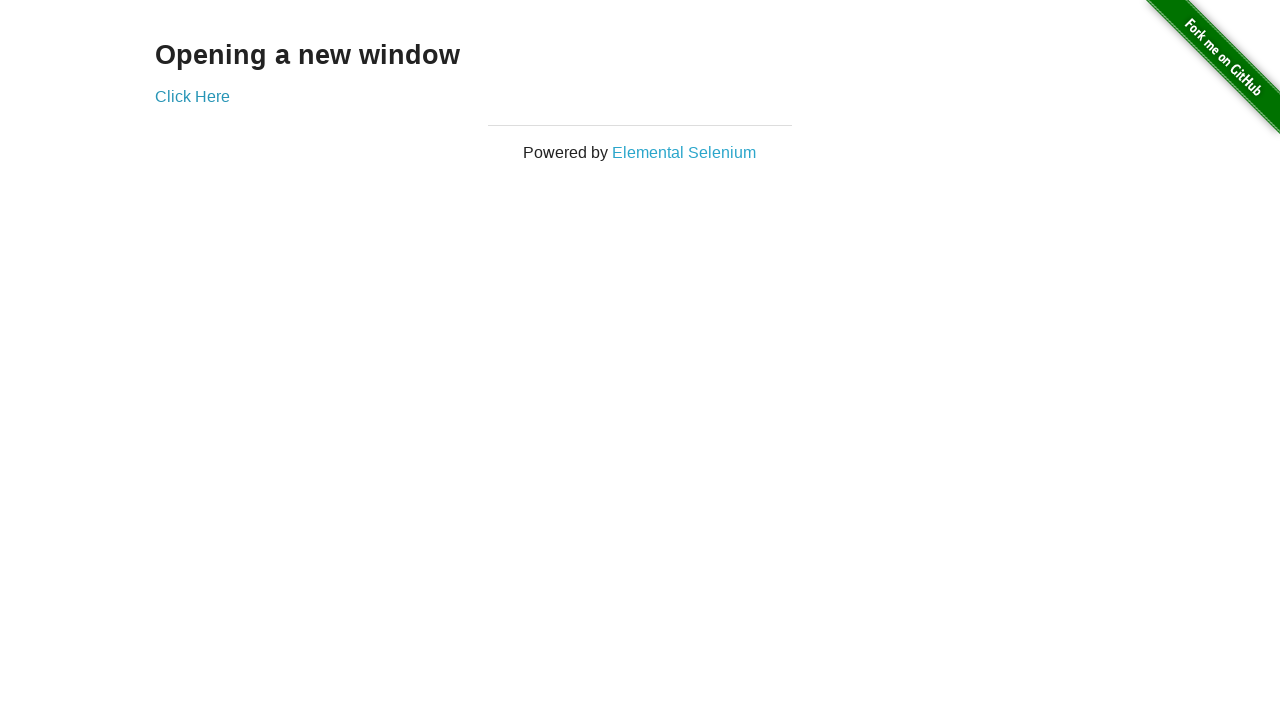